Tests keyboard interactions on the Selenium website by opening the print dialog using Ctrl+P, navigating with Tab, and confirming with Enter

Starting URL: https://www.selenium.dev

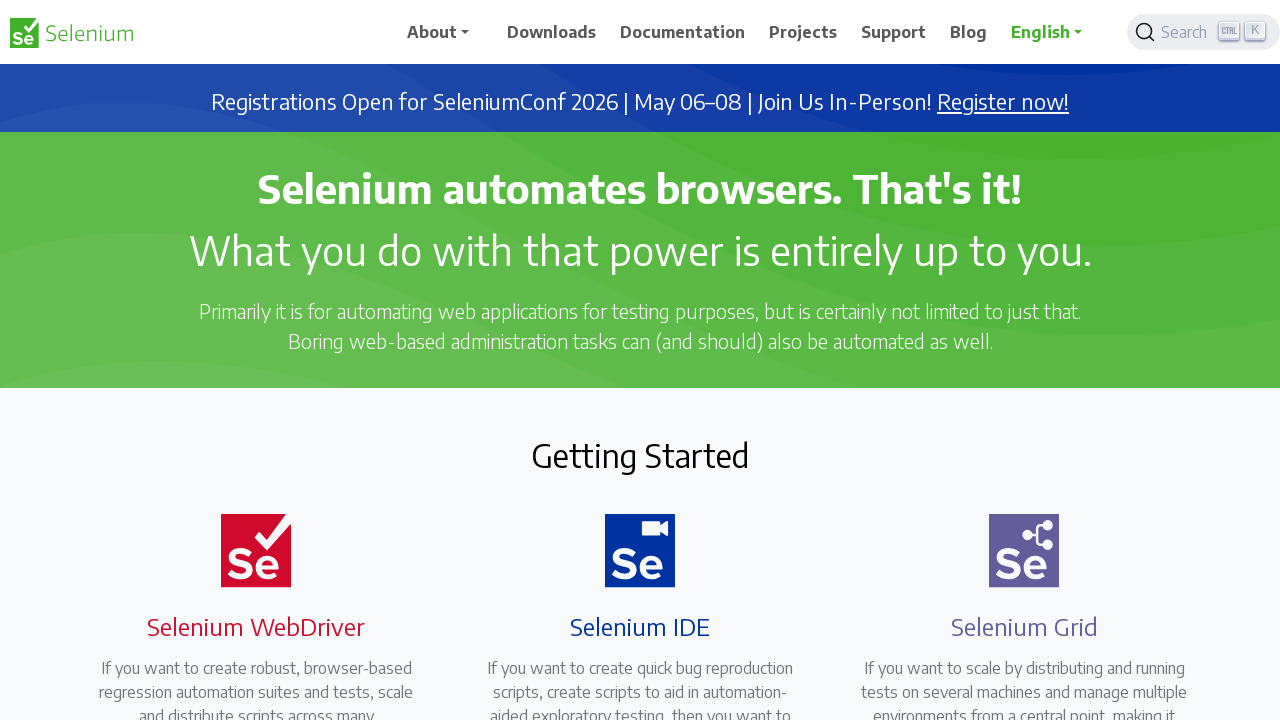

Waited for Selenium website to load (4 seconds)
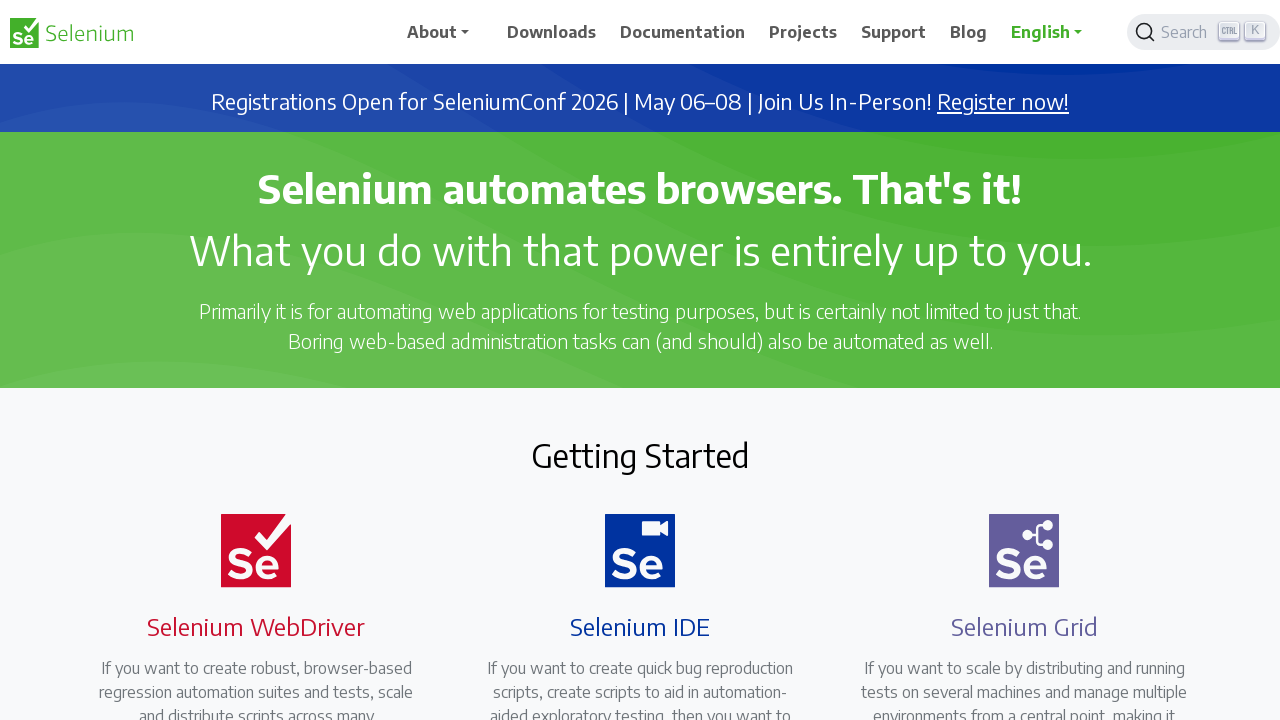

Opened print dialog using Ctrl+P
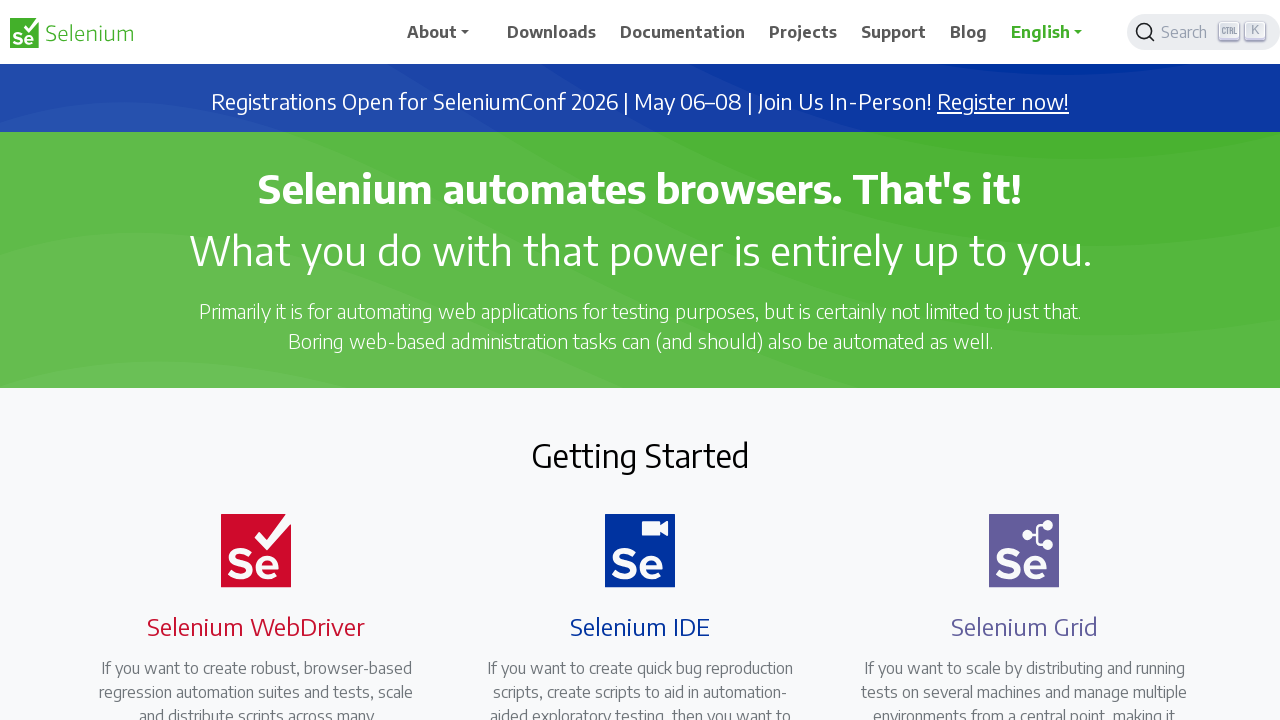

Waited for print dialog to appear (4 seconds)
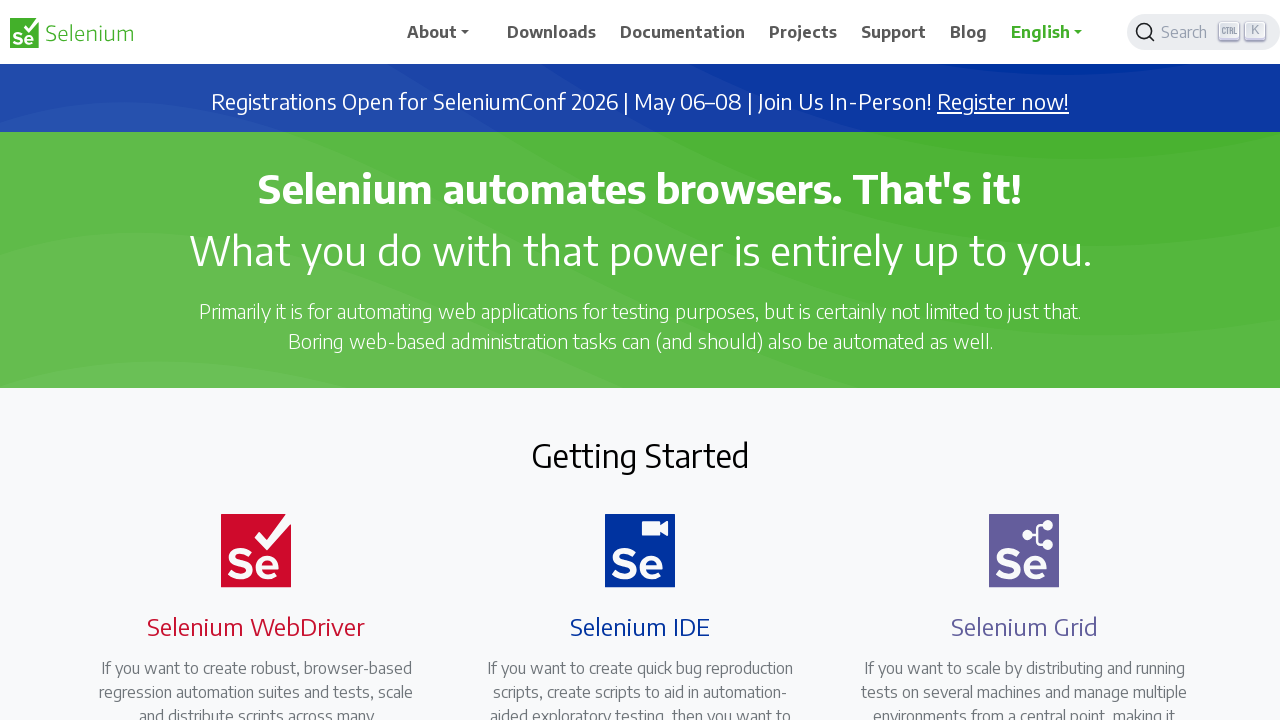

Pressed Tab to navigate within print dialog
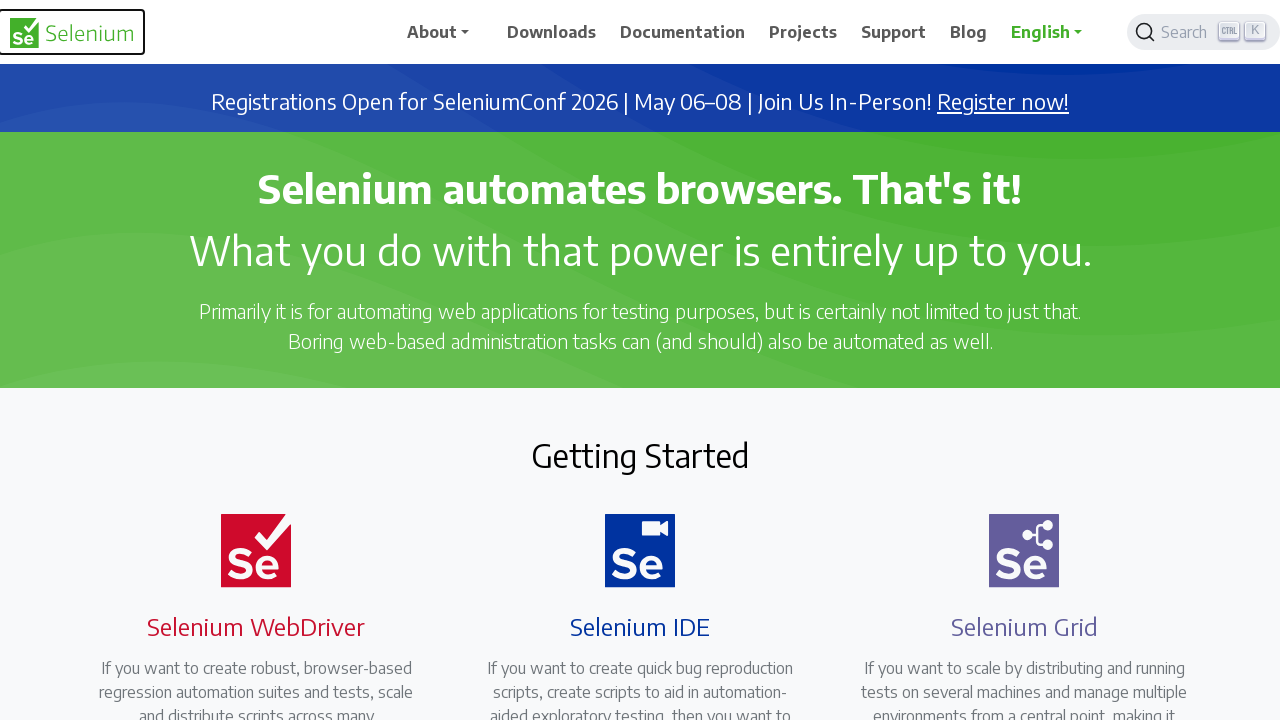

Waited before confirming print dialog (4 seconds)
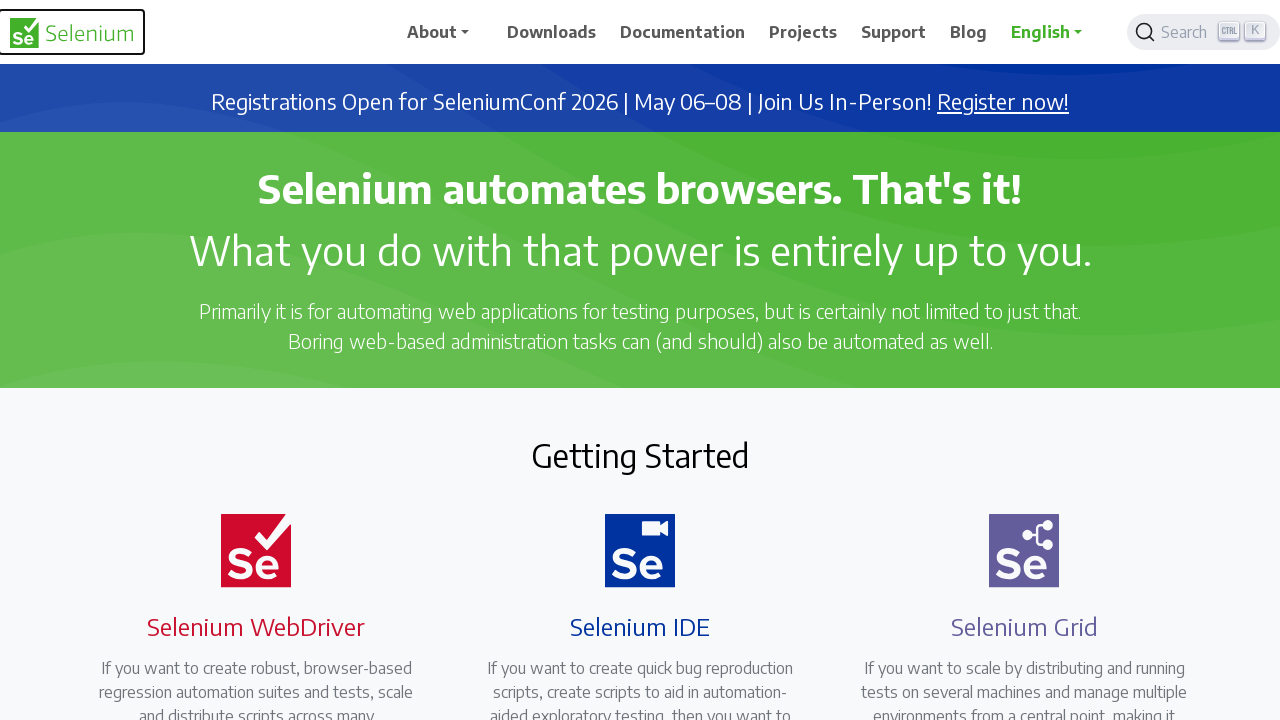

Pressed Enter to confirm print dialog
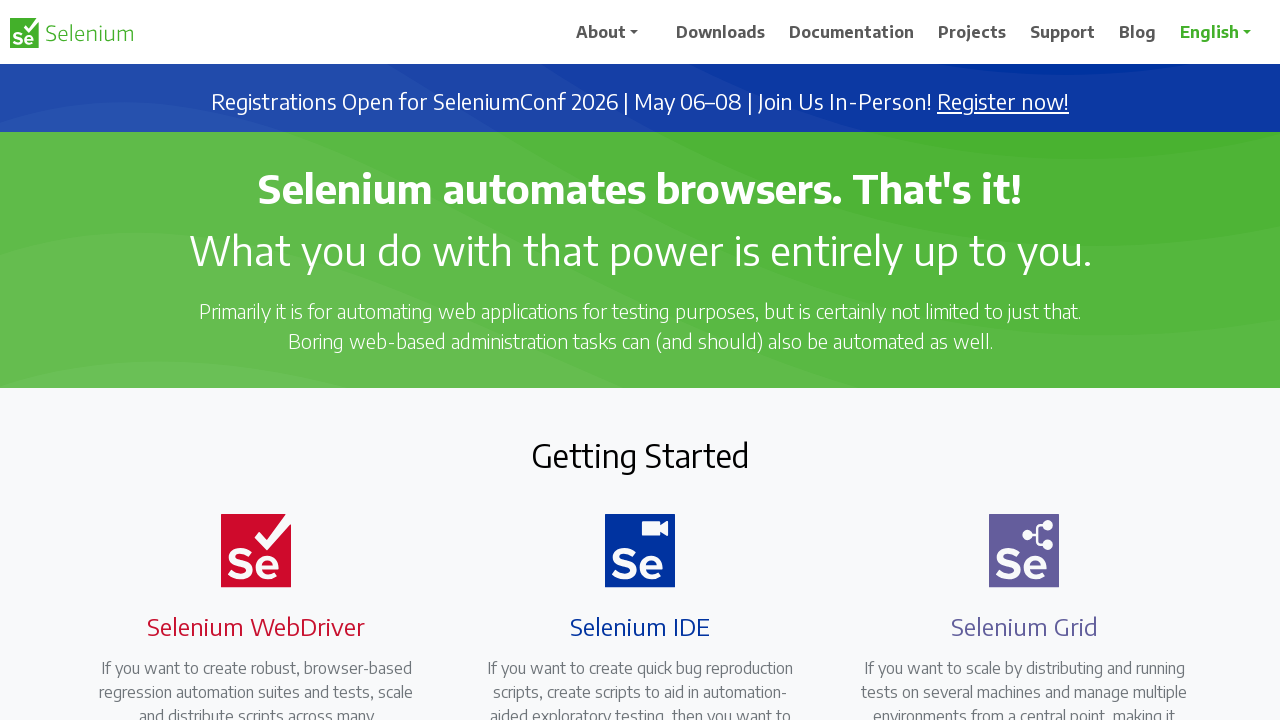

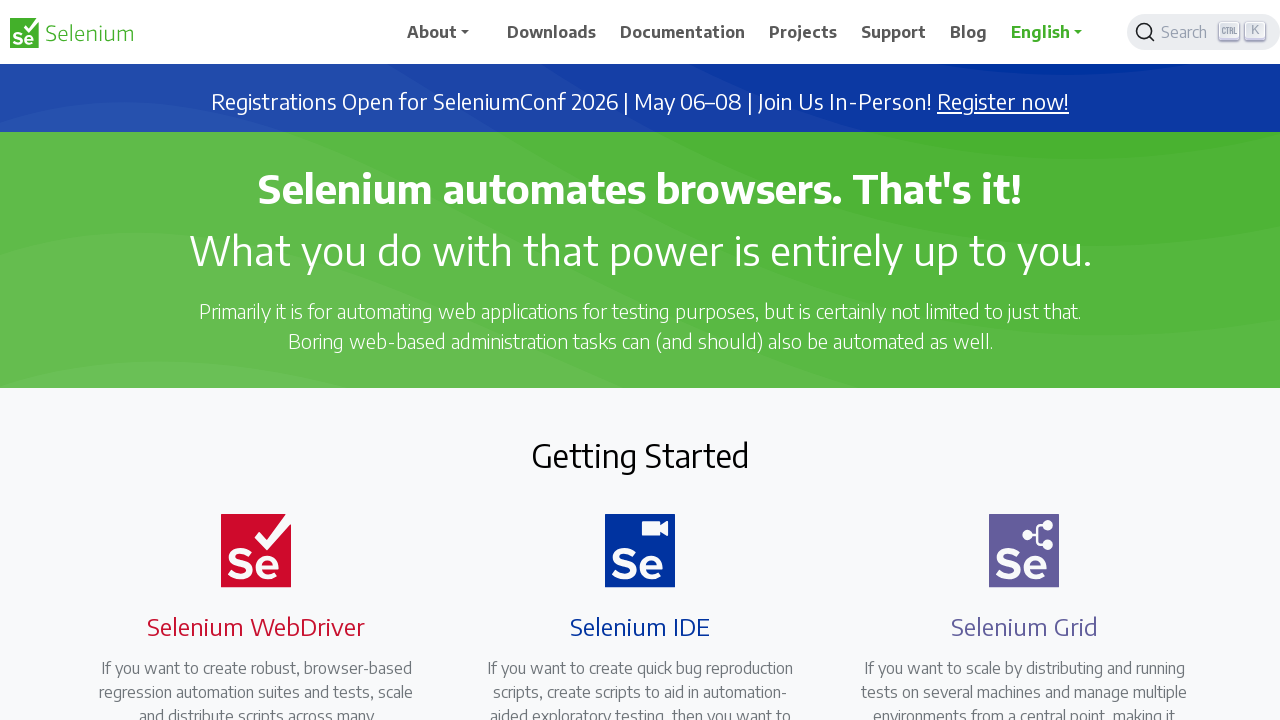